Tests ReactJS dropdown selection by selecting different names and verifying the selected values

Starting URL: https://react.semantic-ui.com/maximize/dropdown-example-selection/

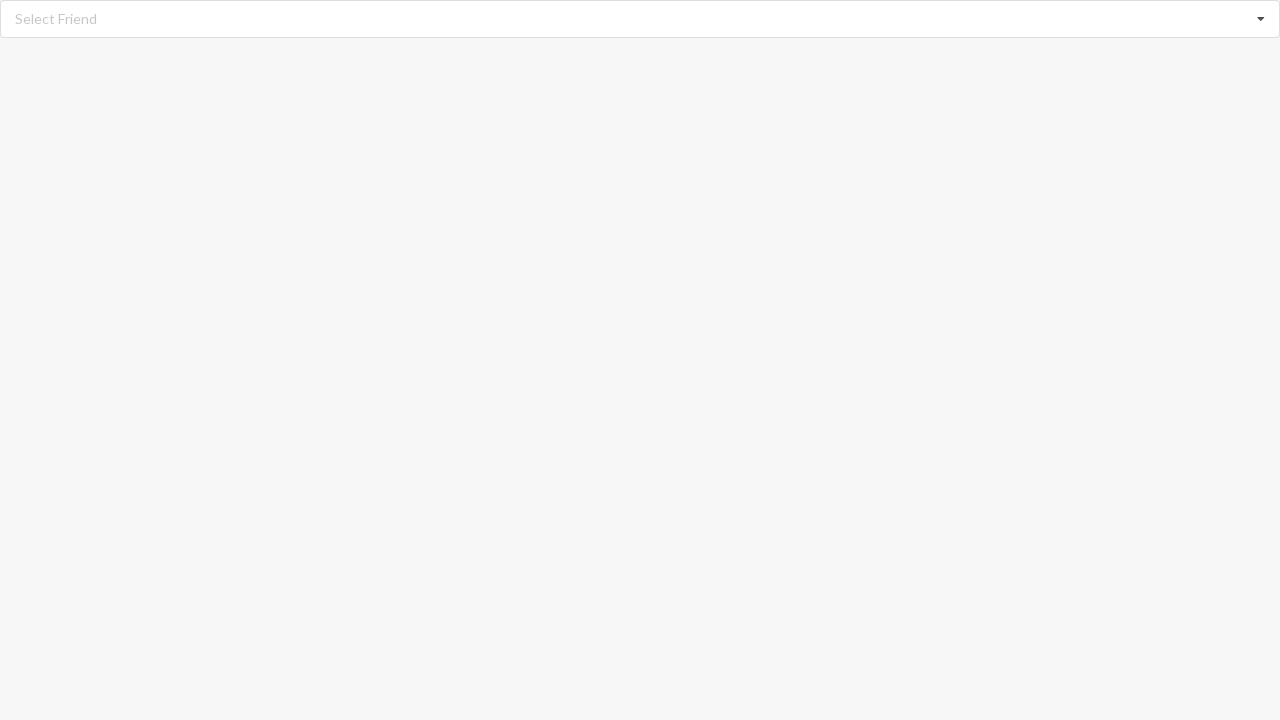

Clicked on dropdown to open selection menu at (640, 19) on xpath=//div[@class='ui fluid selection dropdown']
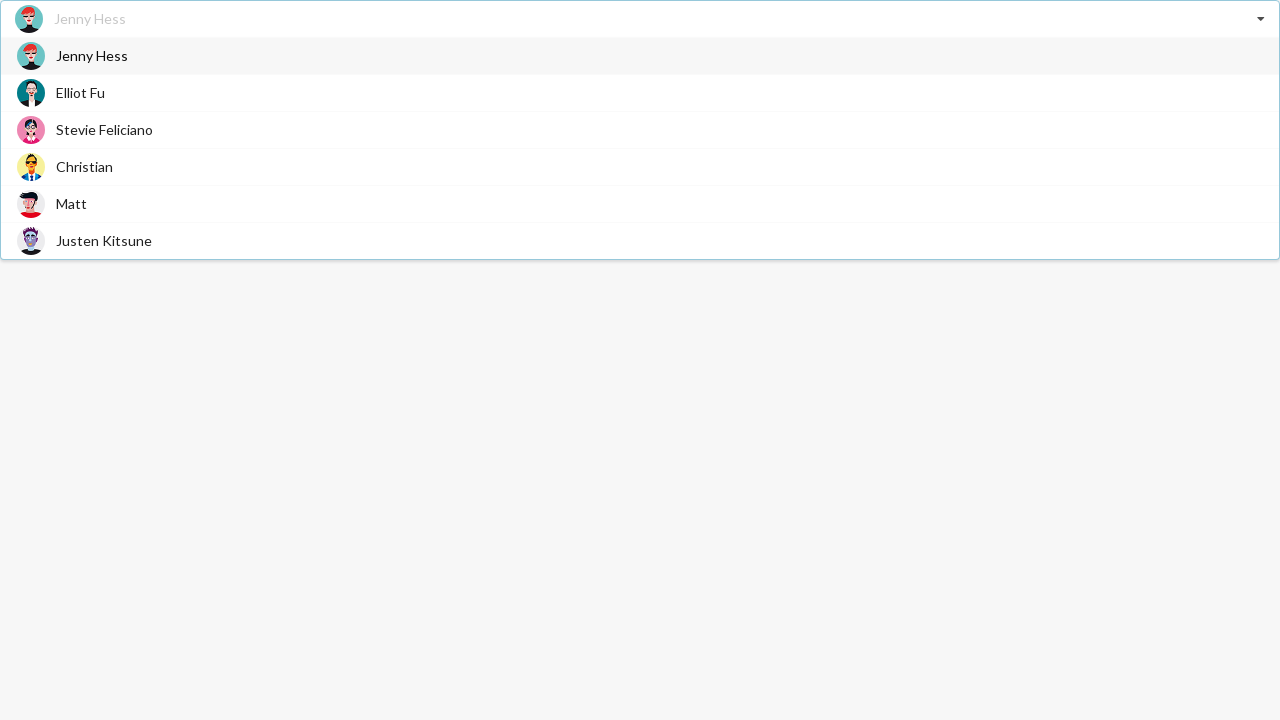

Selected 'Christian' from dropdown options at (84, 166) on xpath=//span[@class='text' and text()='Christian']
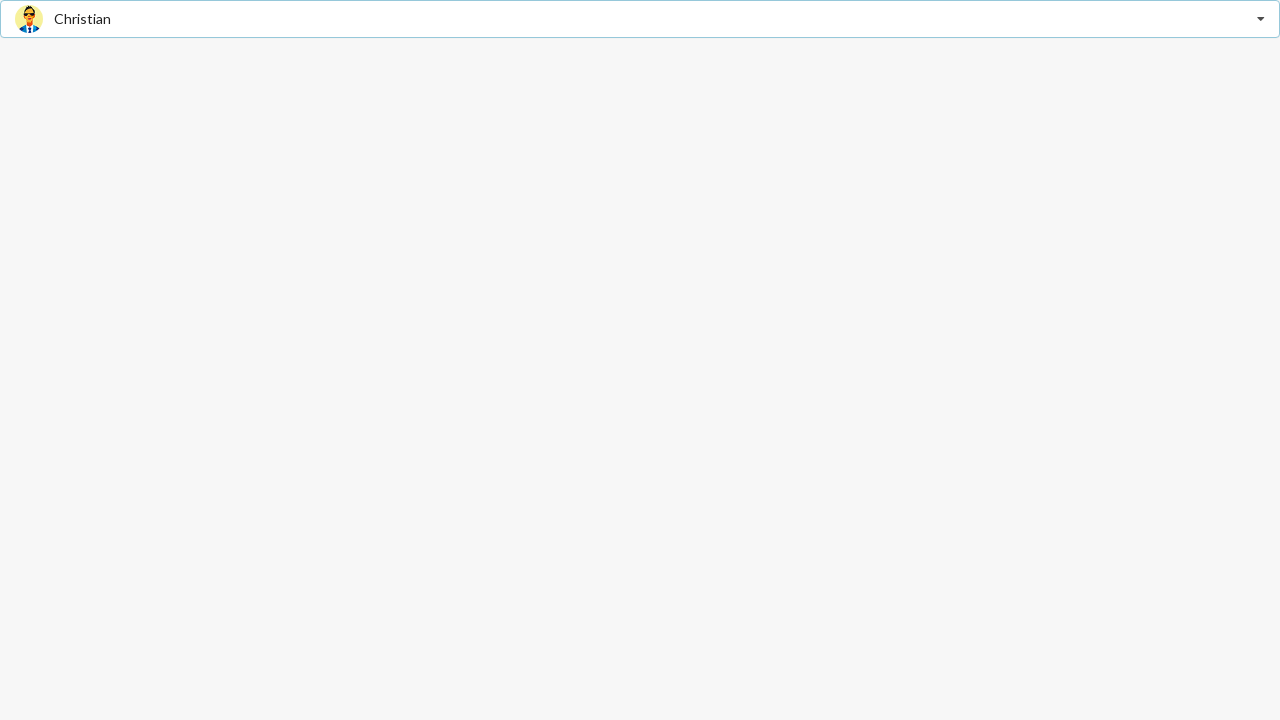

Verified that 'Christian' is selected in the dropdown
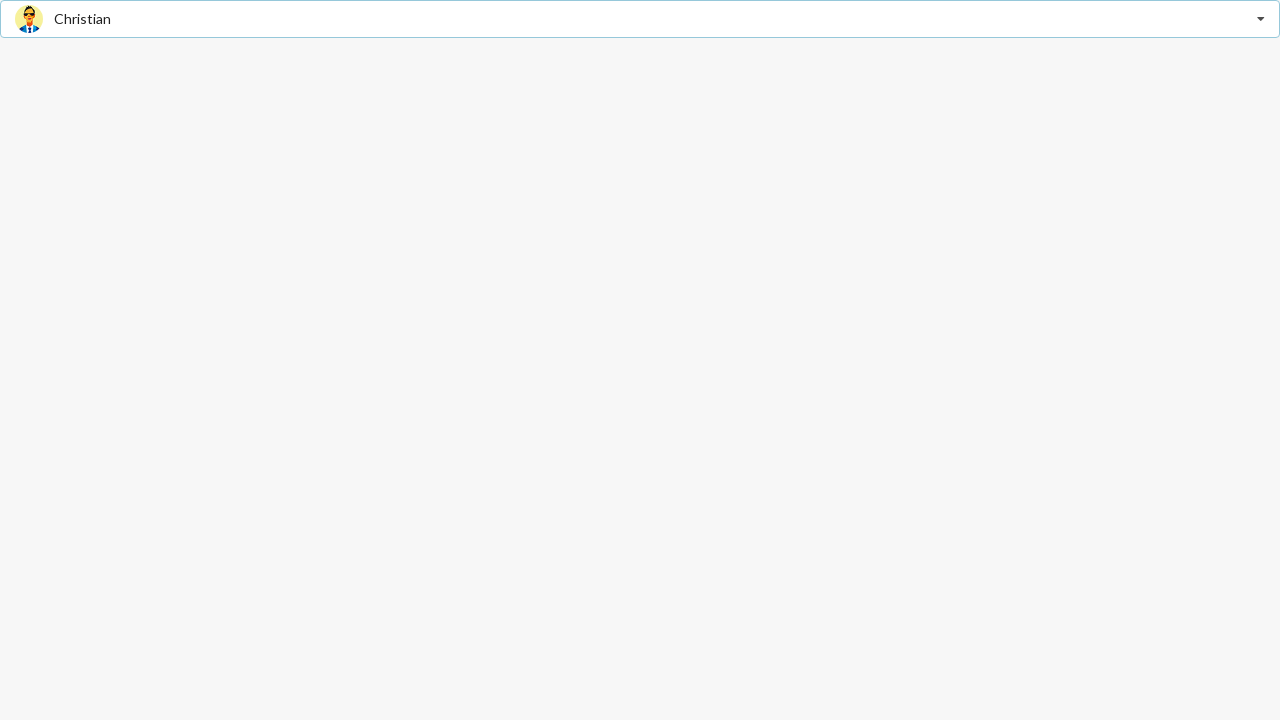

Clicked on dropdown to open selection menu at (640, 19) on xpath=//div[@class='ui fluid selection dropdown']
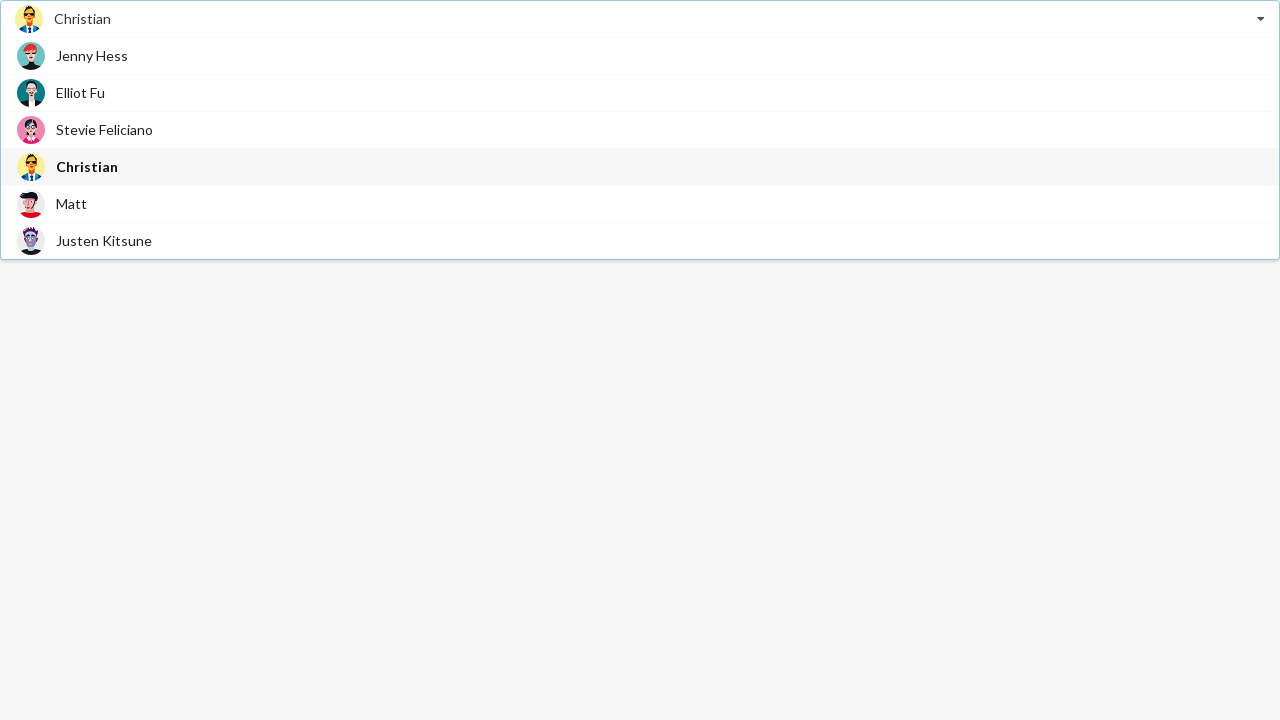

Selected 'Jenny Hess' from dropdown options at (92, 56) on xpath=//span[@class='text' and text()='Jenny Hess']
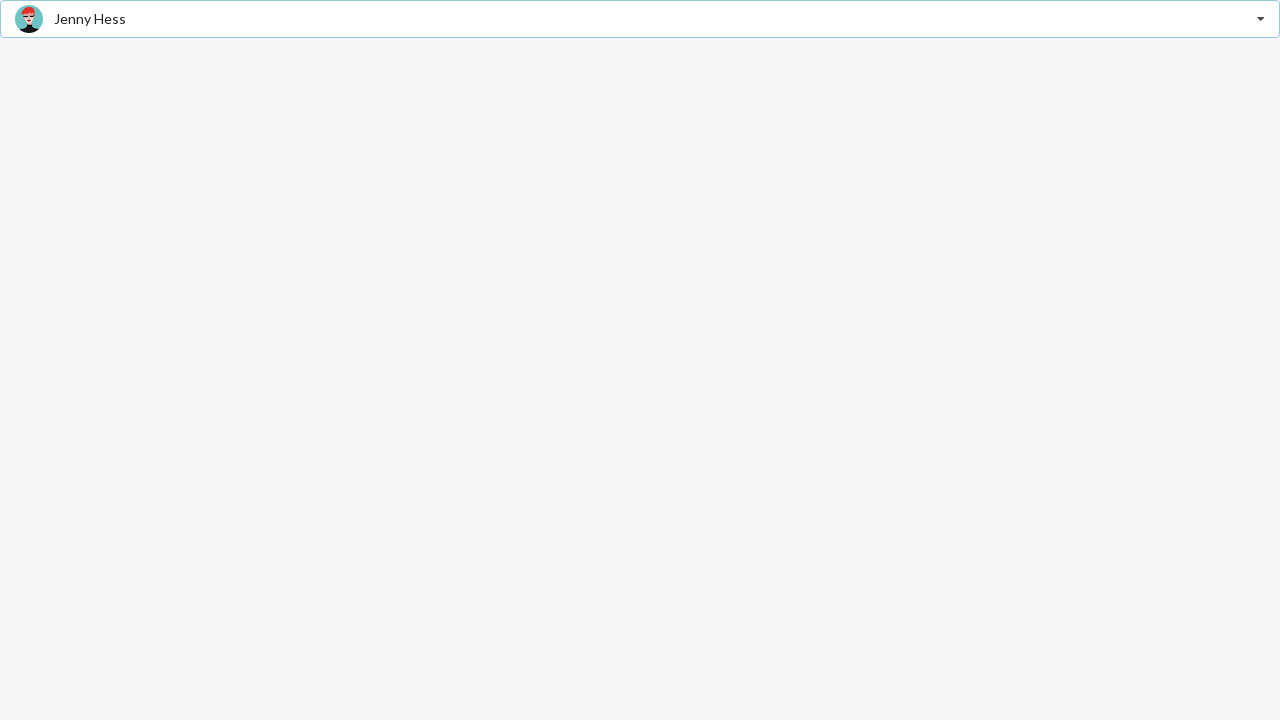

Verified that 'Jenny Hess' is selected in the dropdown
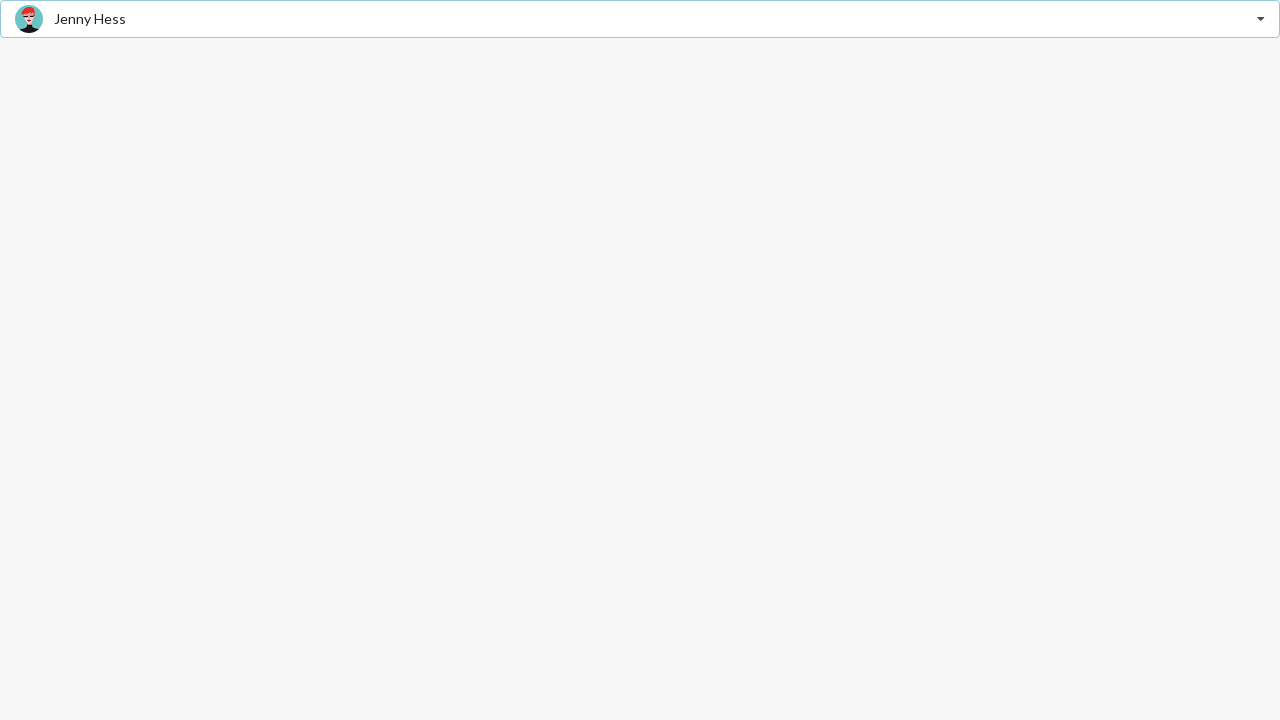

Clicked on dropdown to open selection menu at (640, 19) on xpath=//div[@class='ui fluid selection dropdown']
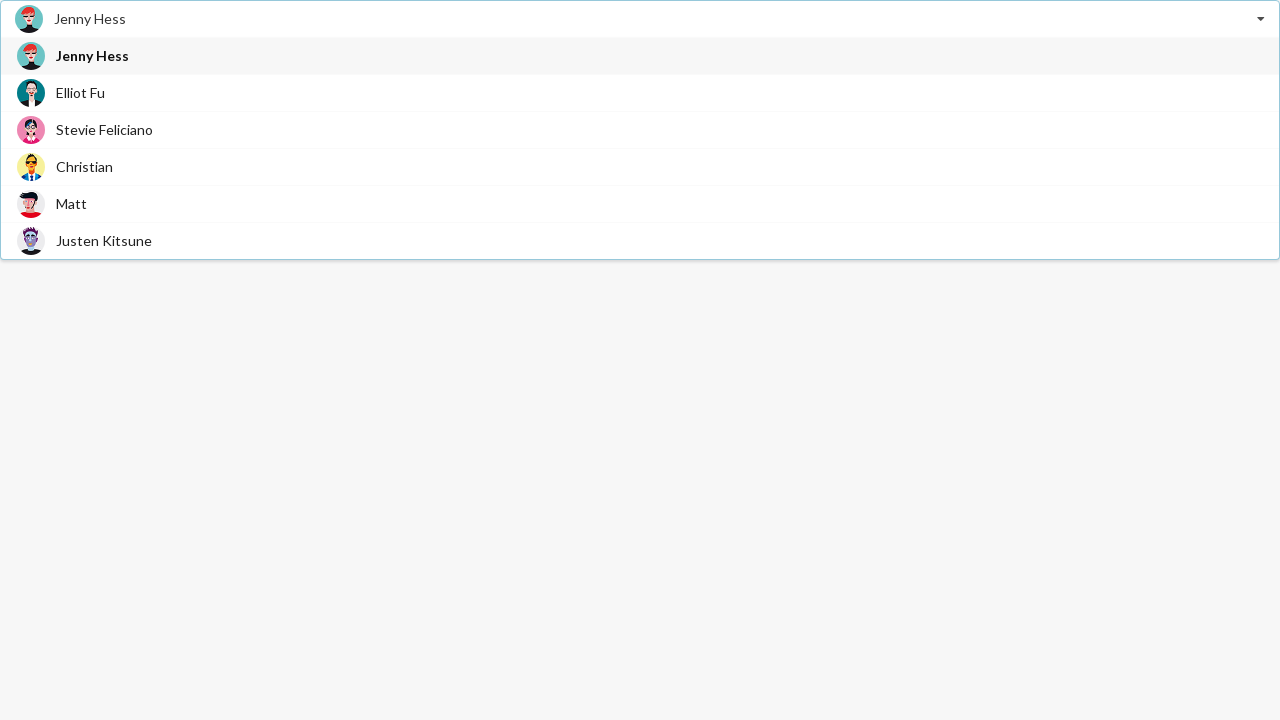

Selected 'Stevie Feliciano' from dropdown options at (104, 130) on xpath=//span[@class='text' and text()='Stevie Feliciano']
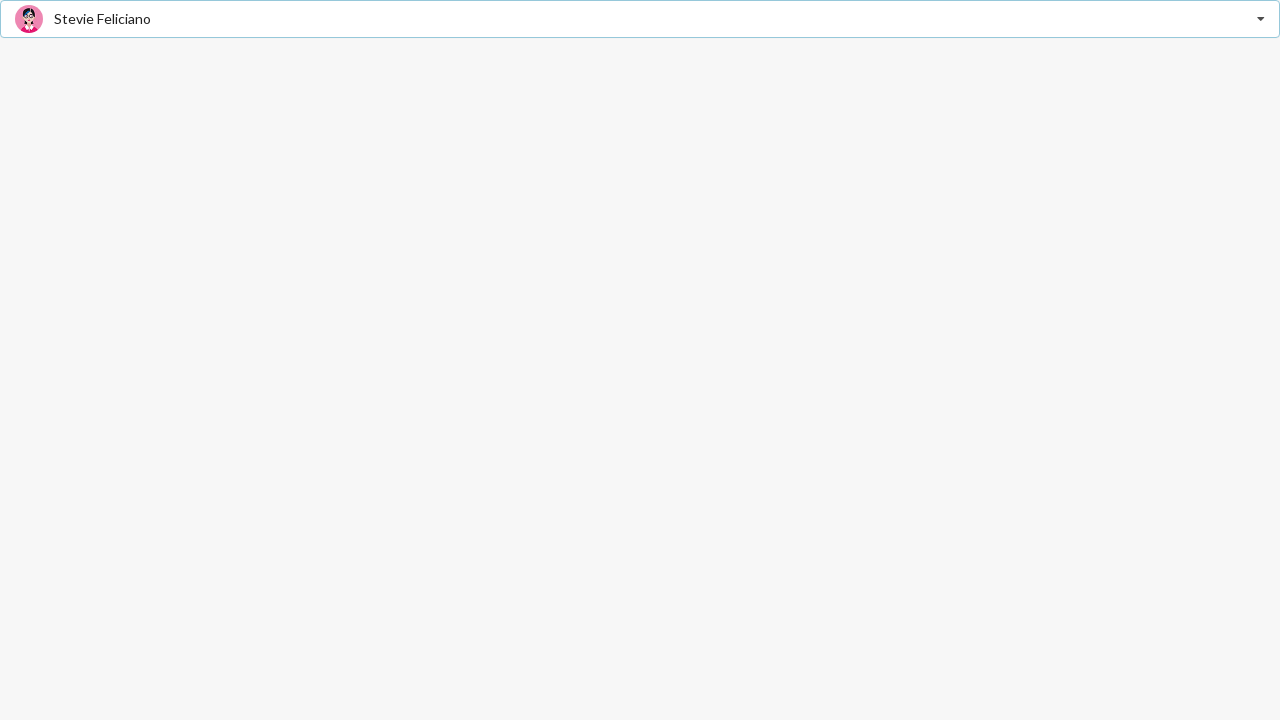

Verified that 'Stevie Feliciano' is selected in the dropdown
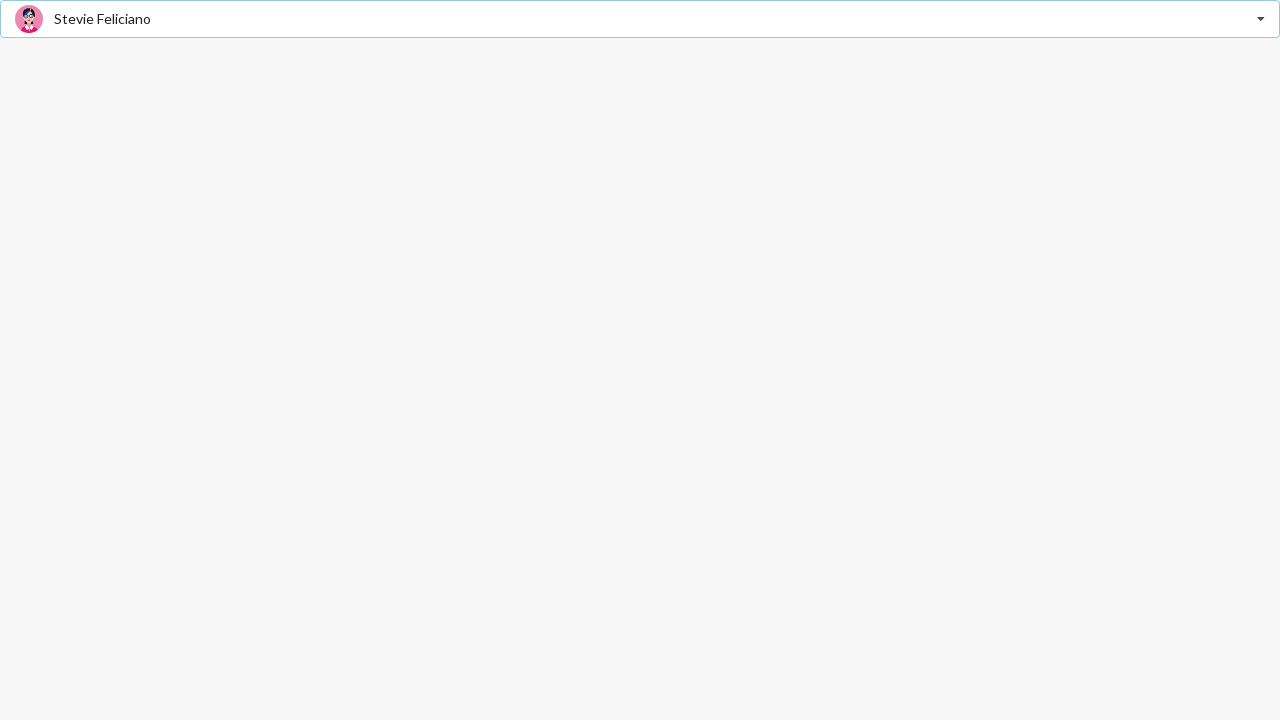

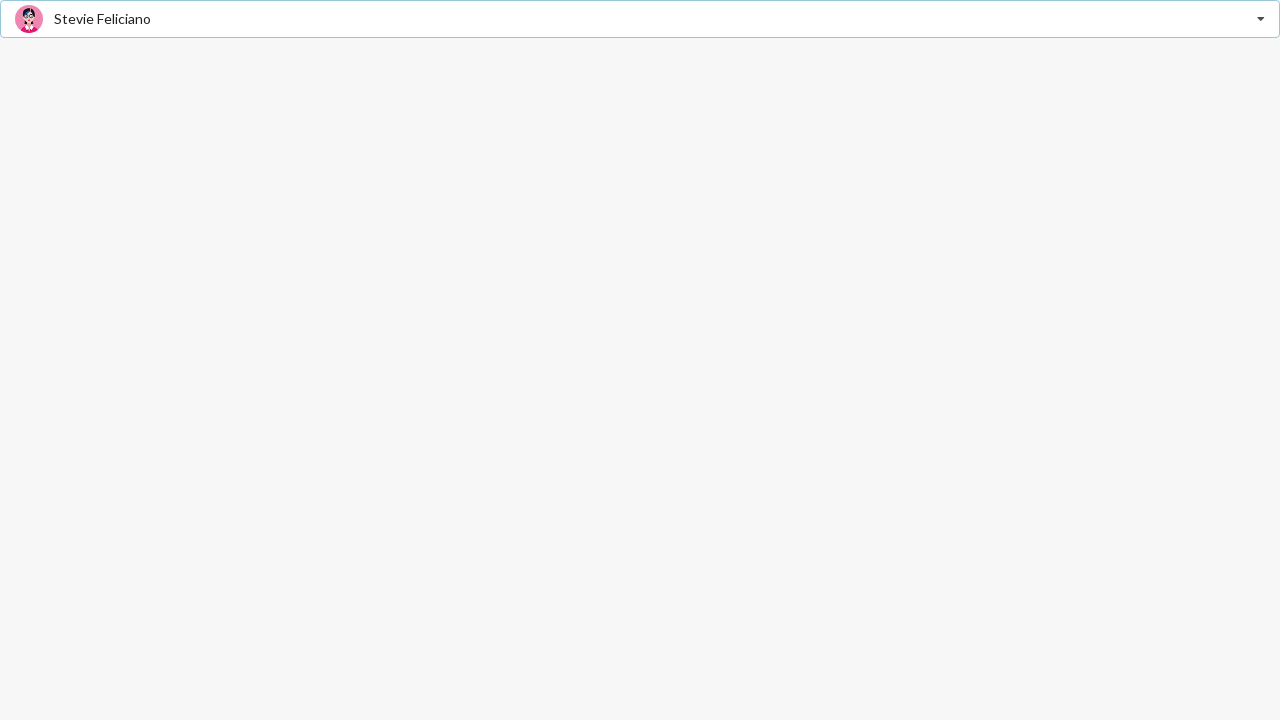